Tests the username field with special characters, length greater than 50.

Starting URL: https://buggy.justtestit.org/register

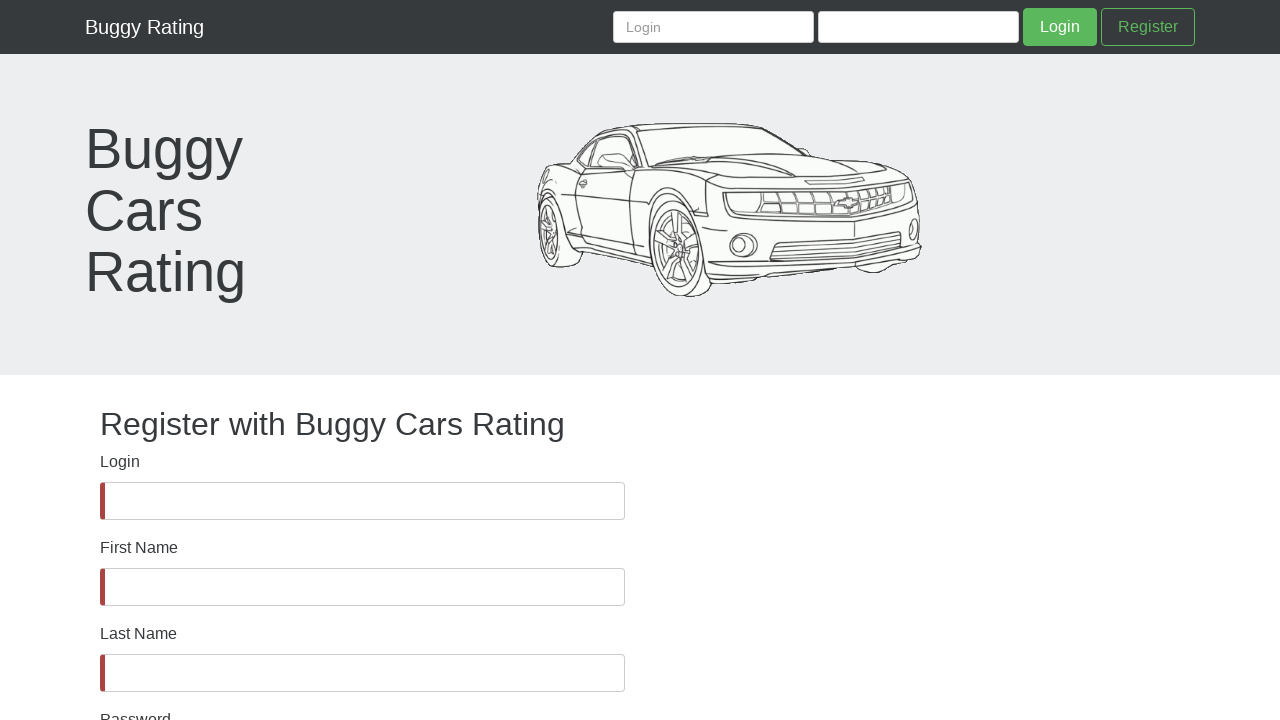

Waited for username field to be present in DOM
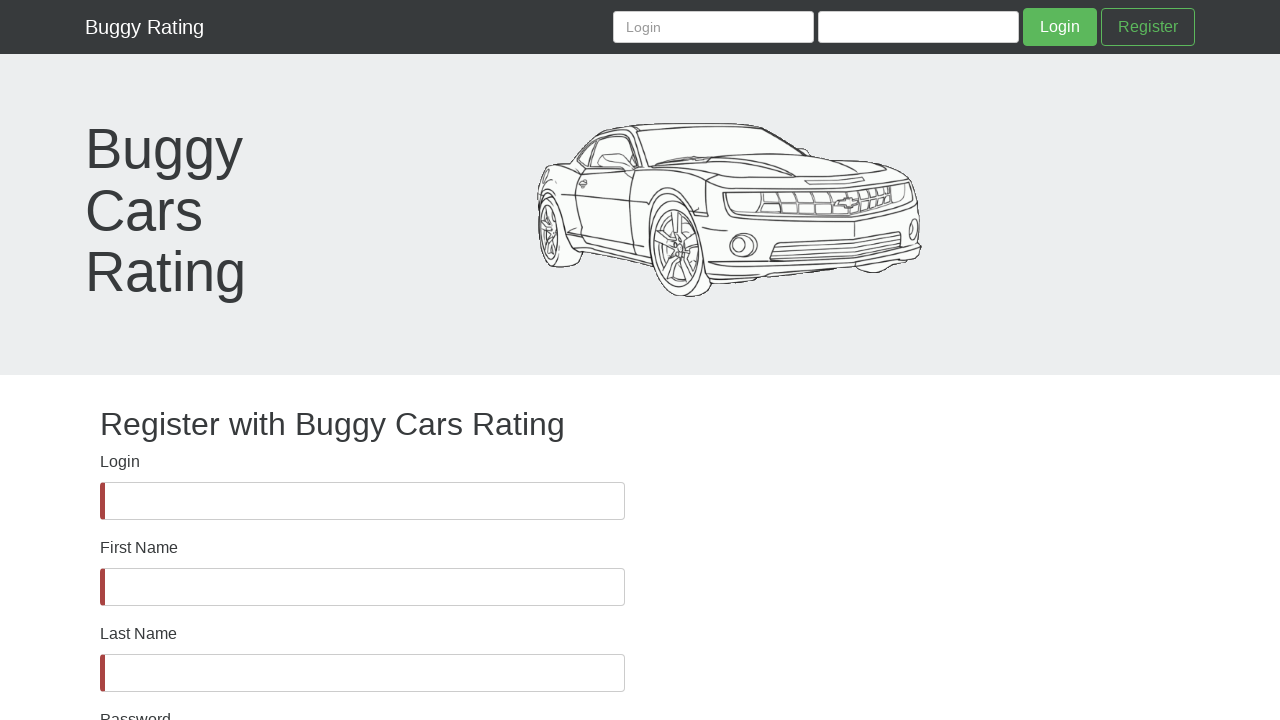

Verified username field is visible
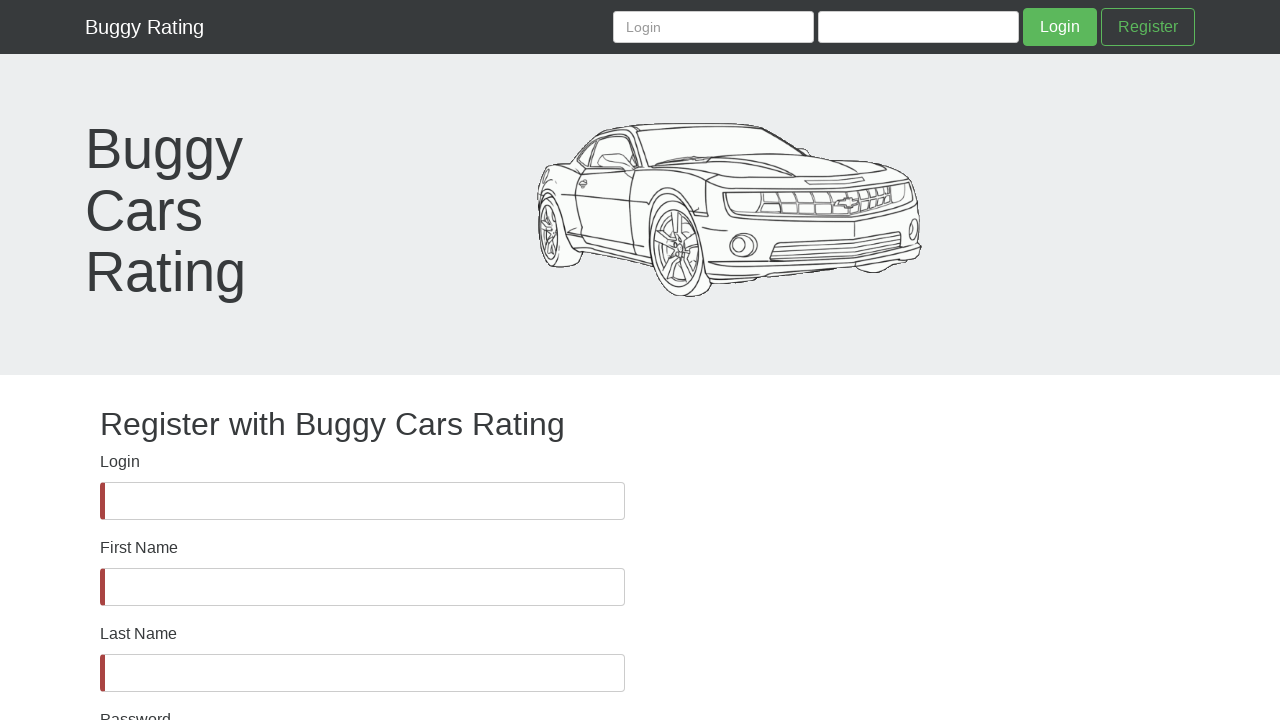

Filled username field with special characters string exceeding 50 character limit on #username
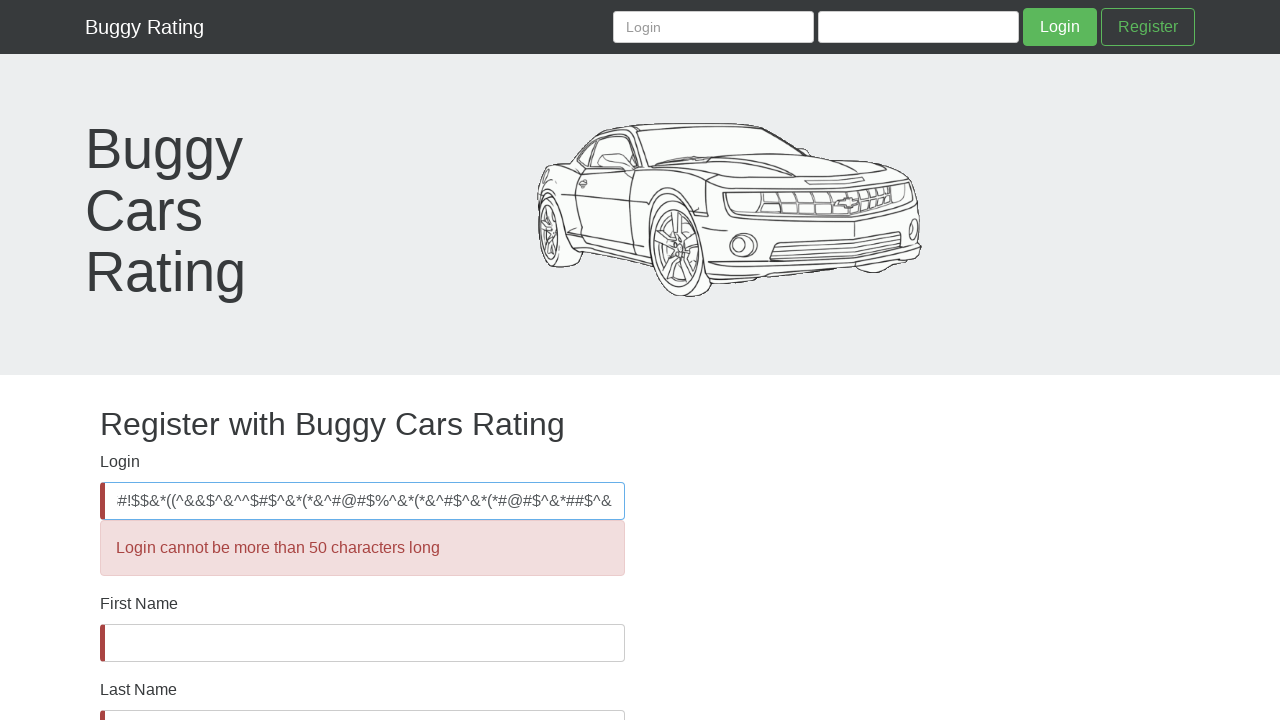

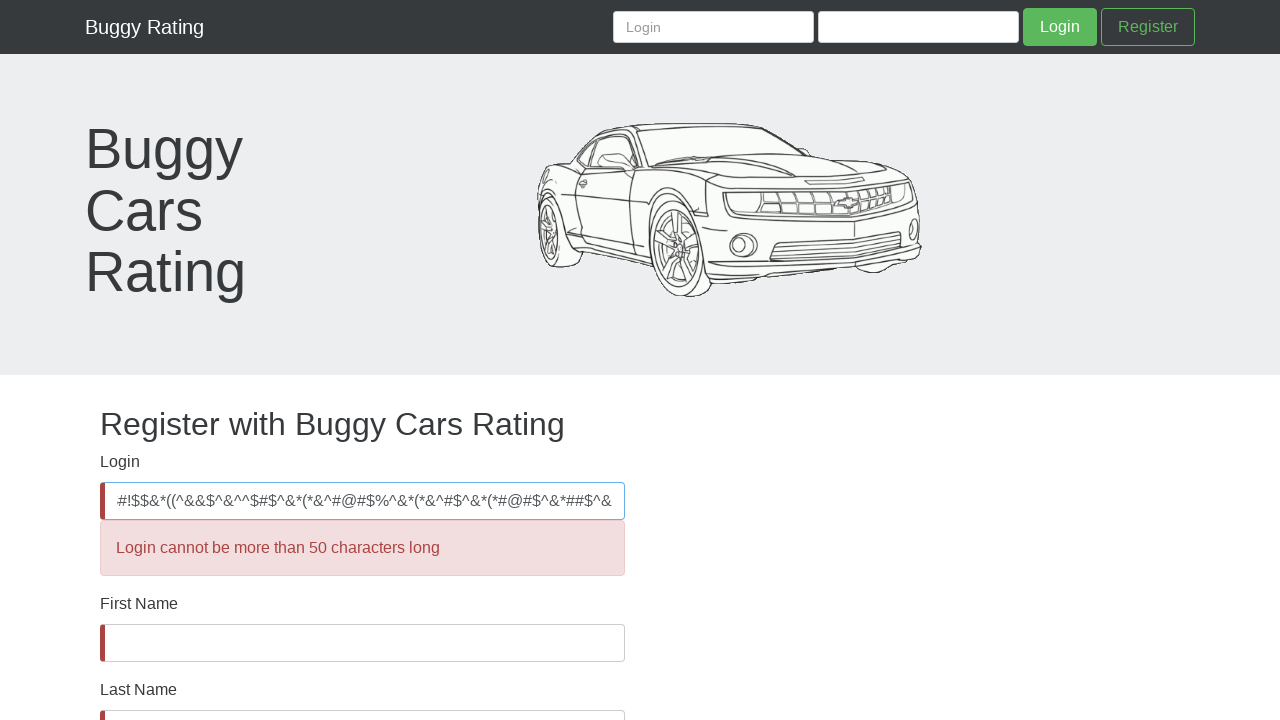